Navigates to a sports statistics website showing detailed team goals information

Starting URL: https://www.adamchoi.co.uk/teamgoals/detailed

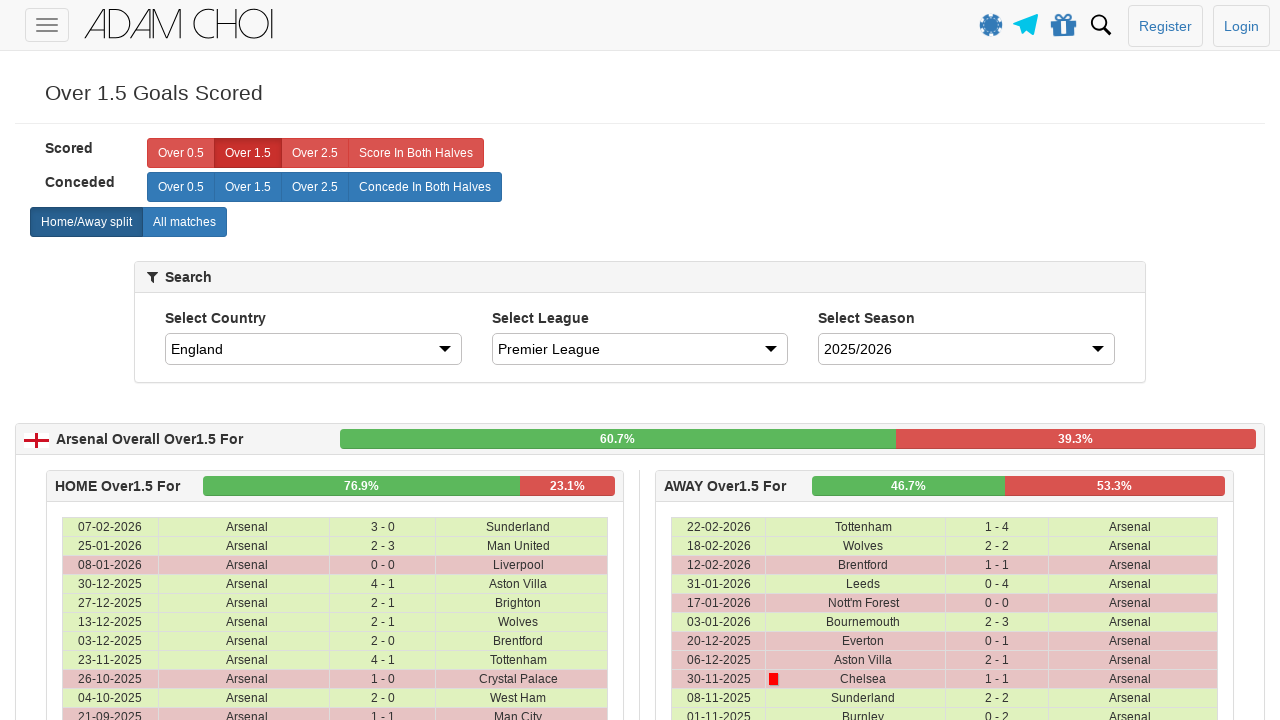

Waited for page to load with domcontentloaded state
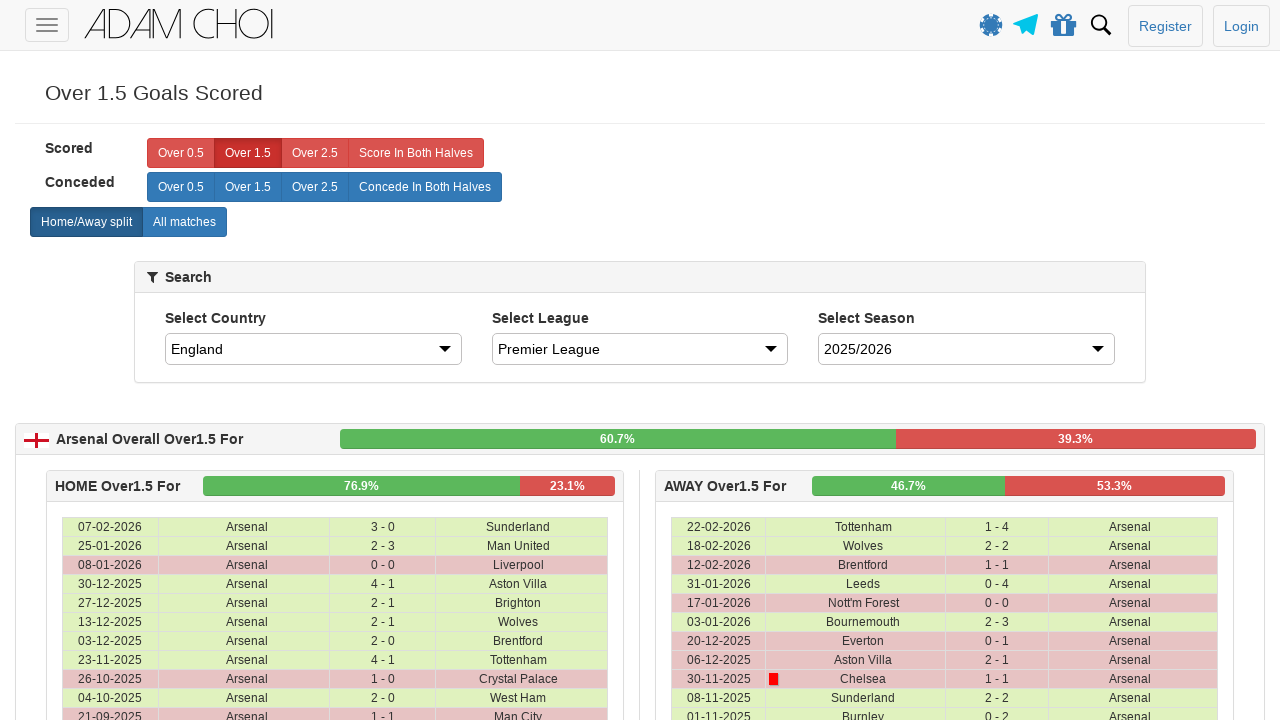

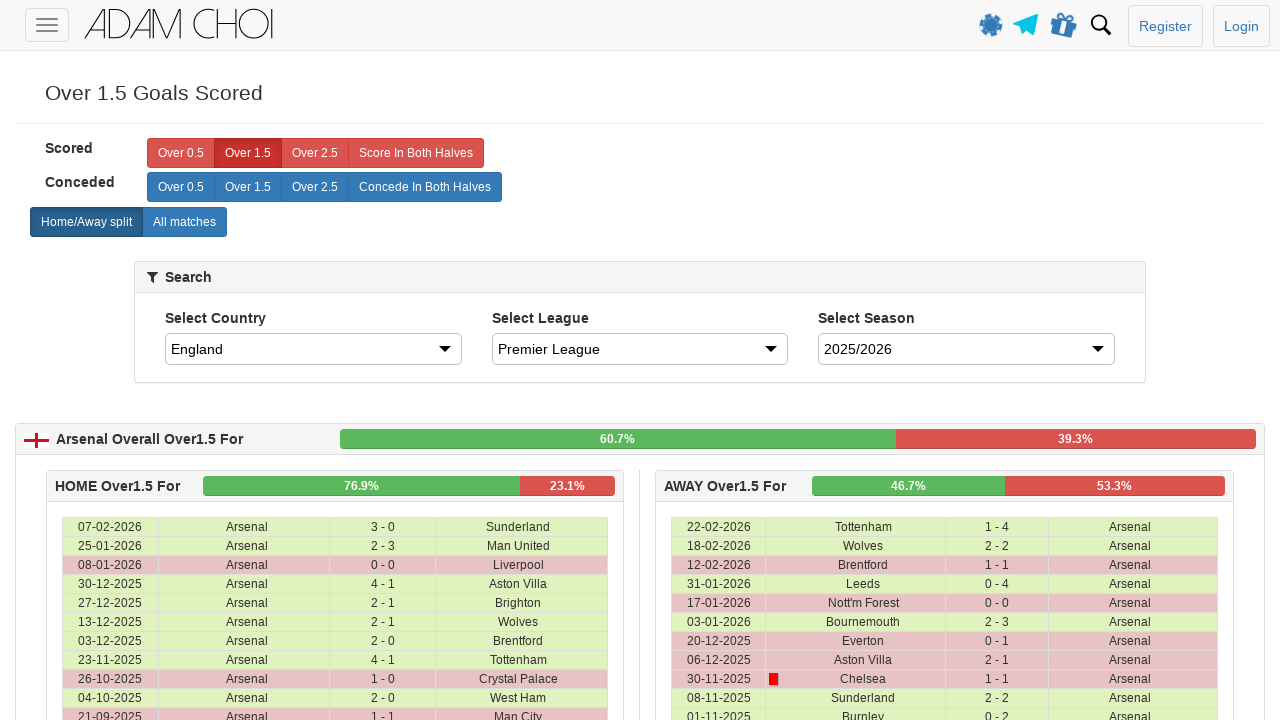